Tests JavaScript alert handling by triggering a confirmation dialog and dismissing it, then verifying the result message

Starting URL: https://the-internet.herokuapp.com/javascript_alerts

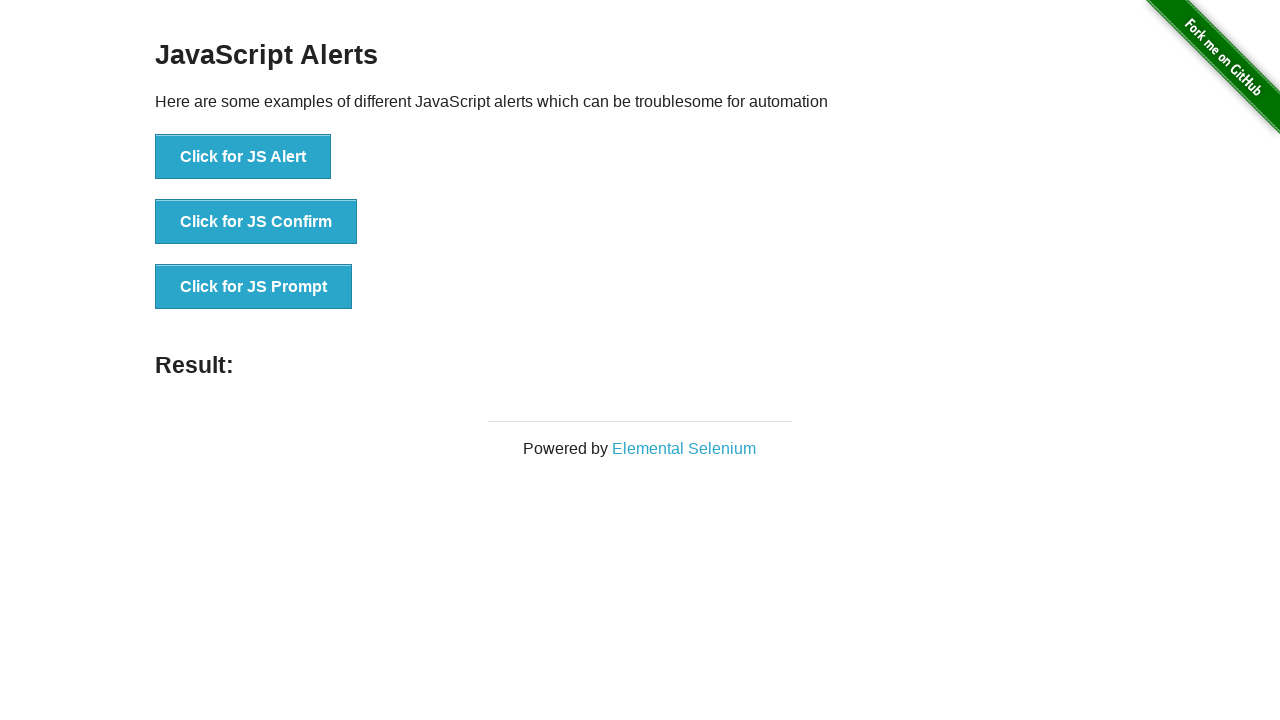

Clicked 'Click for JS Confirm' button to trigger confirmation dialog at (256, 222) on xpath=//button[text()='Click for JS Confirm']
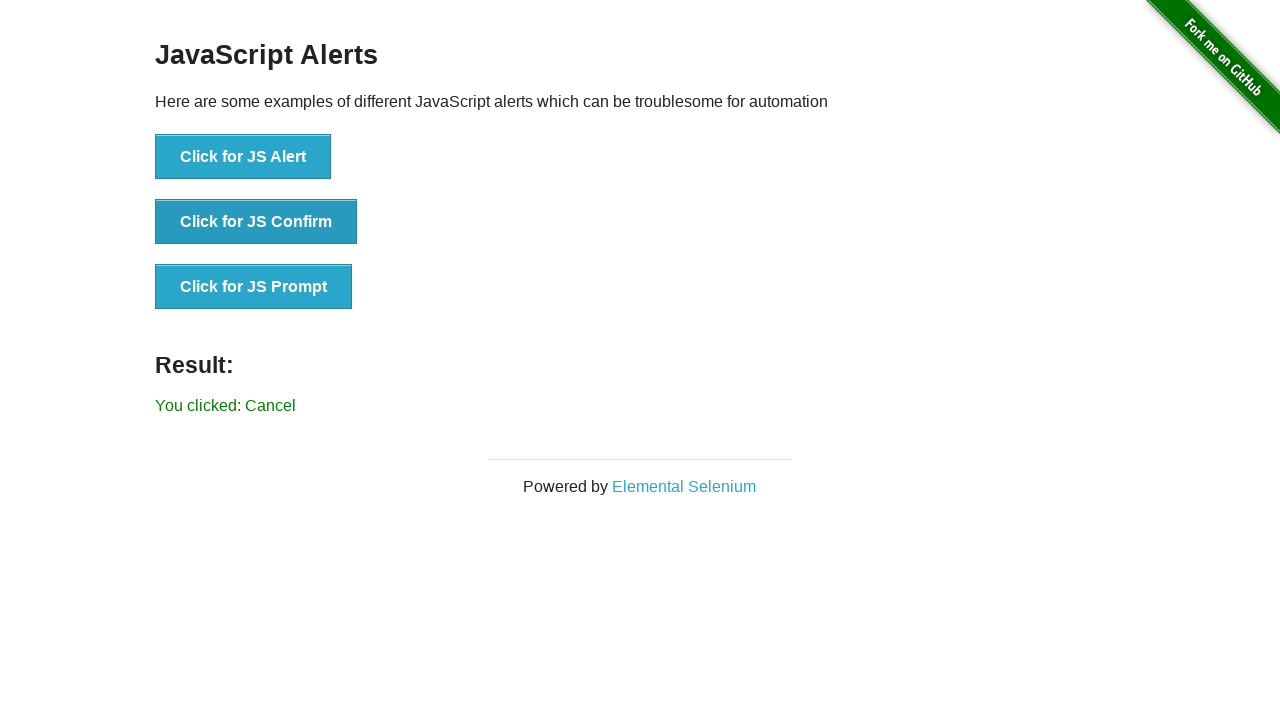

Set up dialog handler to dismiss confirmation dialog
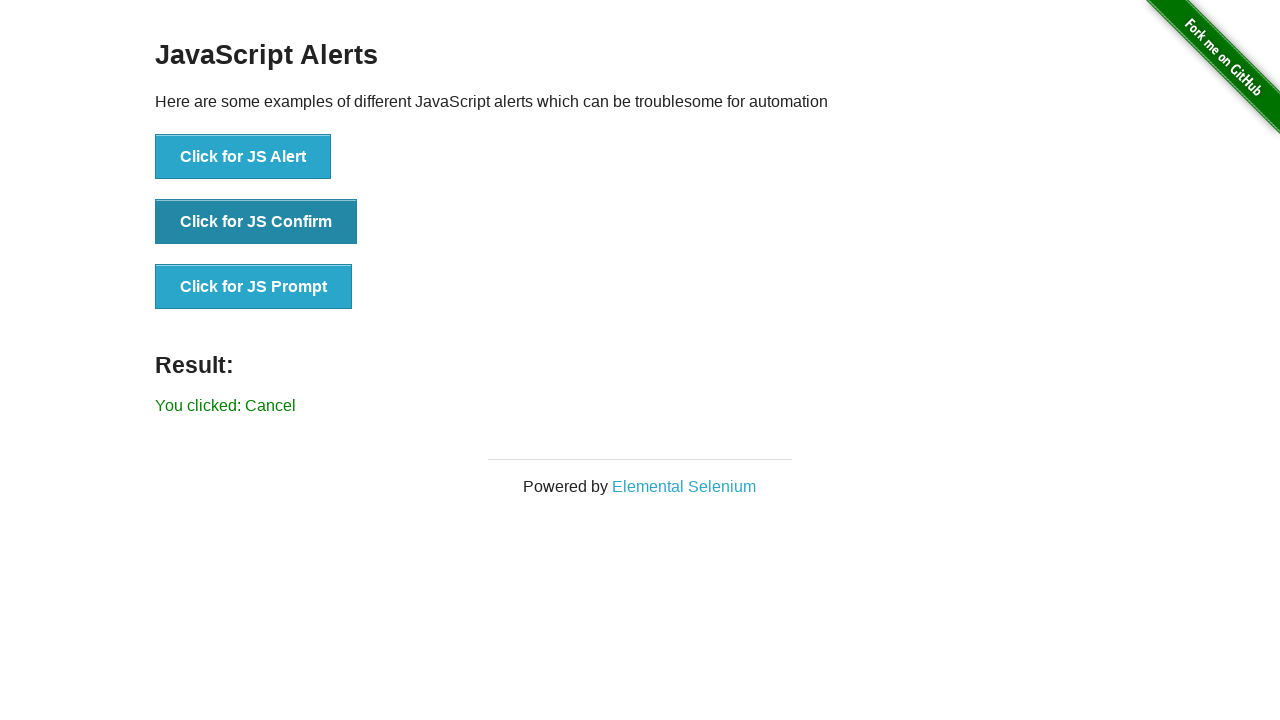

Waited for result message 'You clicked: Cancel' to appear
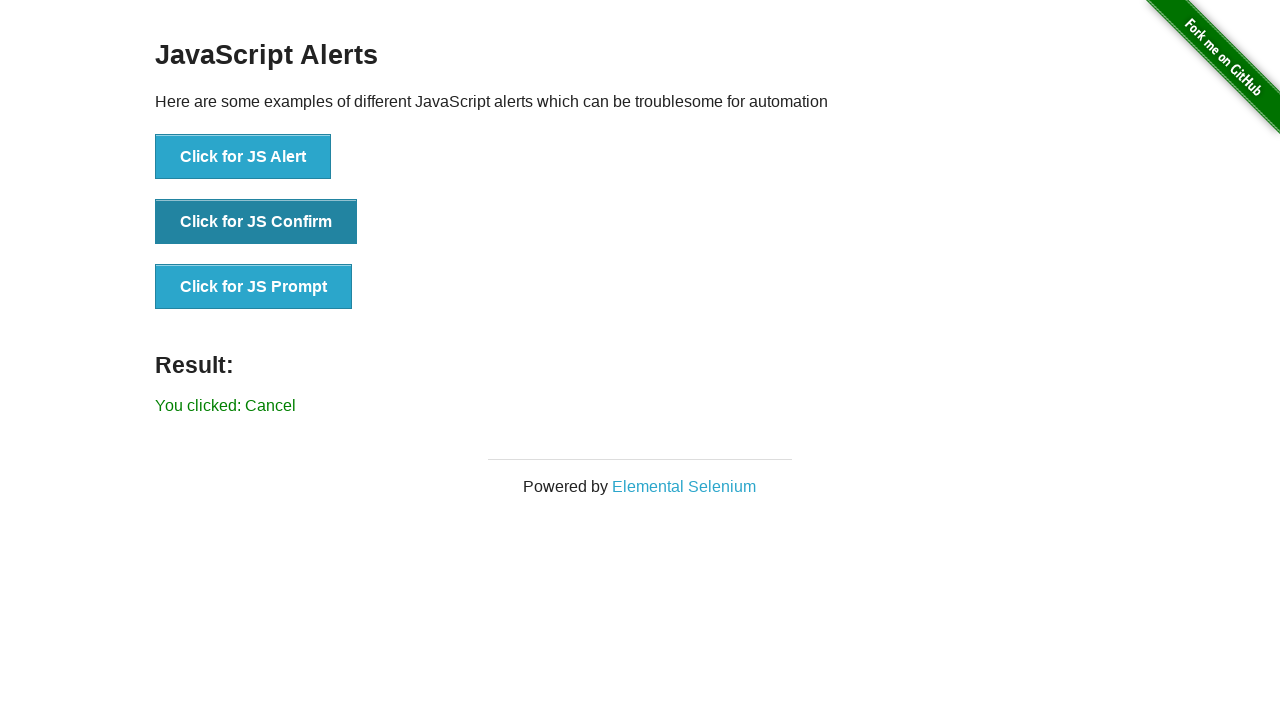

Retrieved result text content
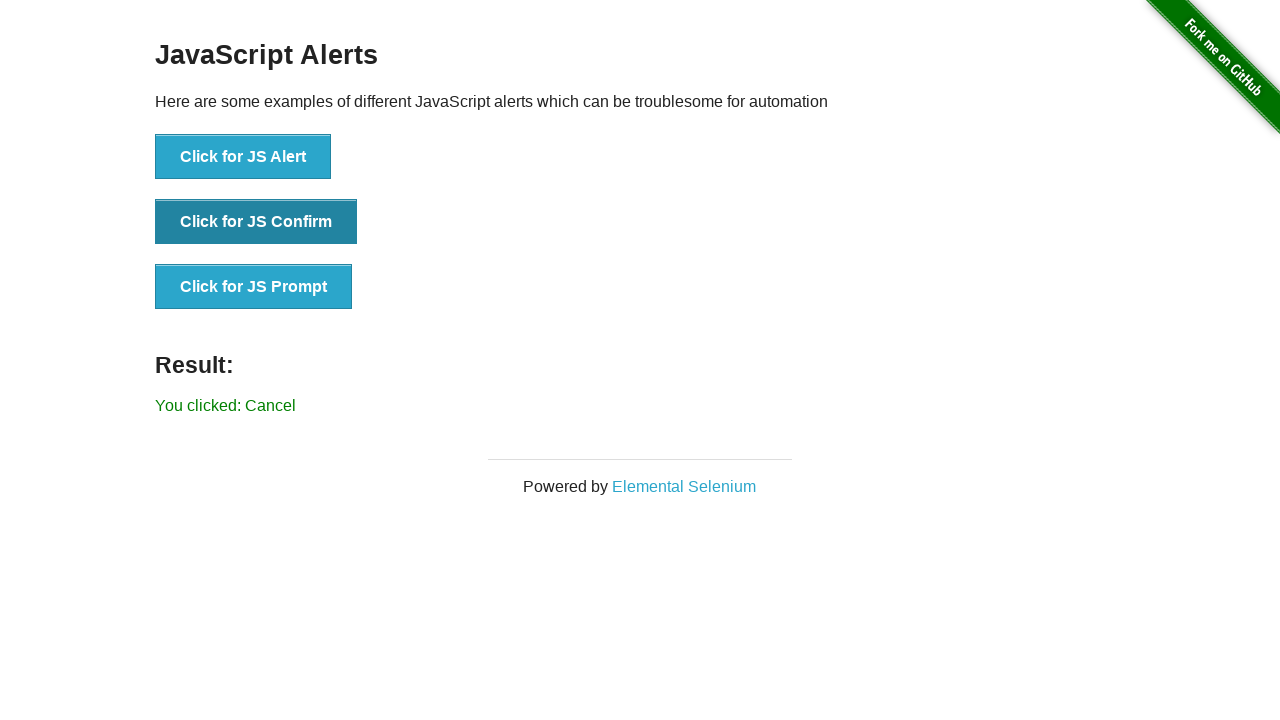

Verified result text matches expected 'You clicked: Cancel'
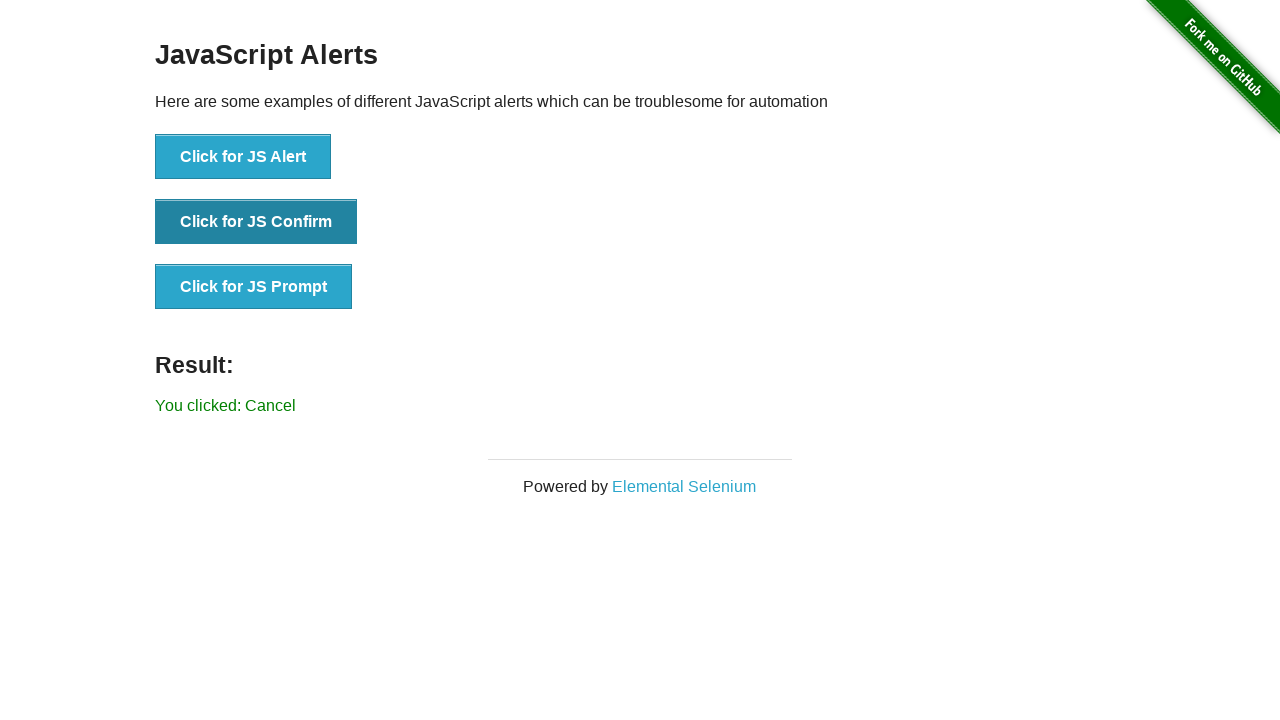

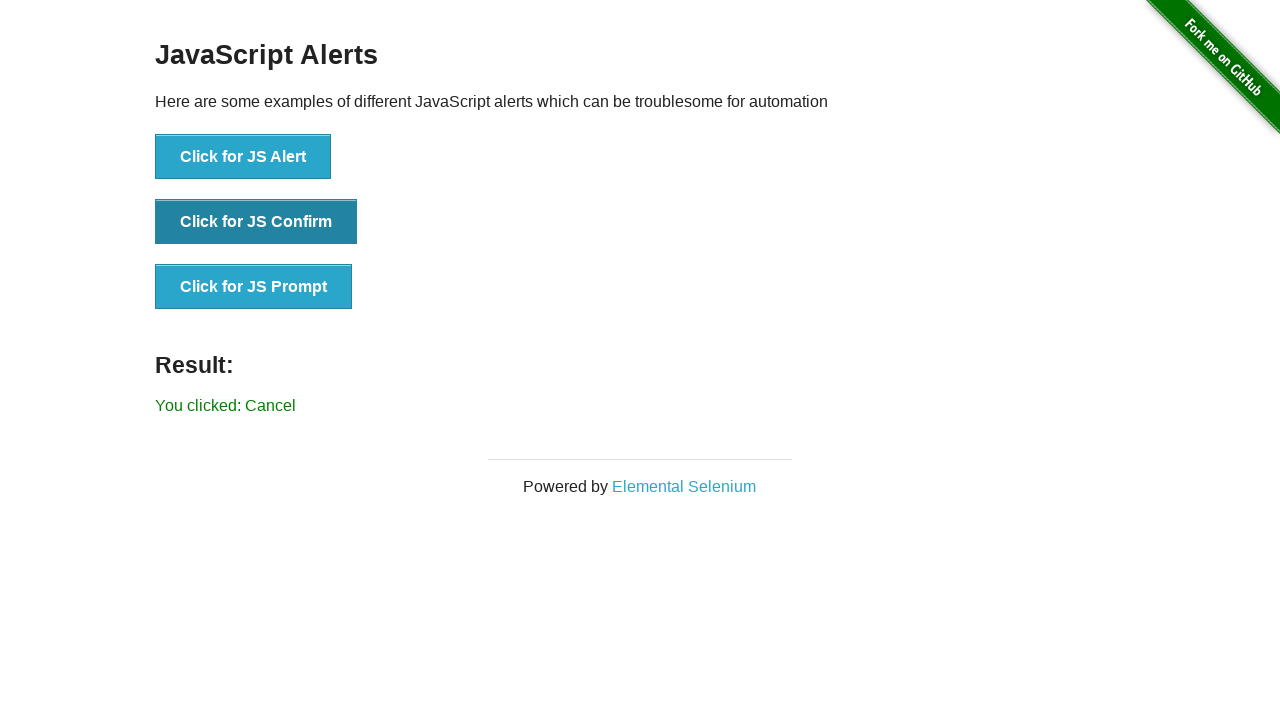